Tests frame switching and clicking a button inside the frame

Starting URL: https://www.w3schools.com/tags/tryit.asp?filename=tryhtml_button_test

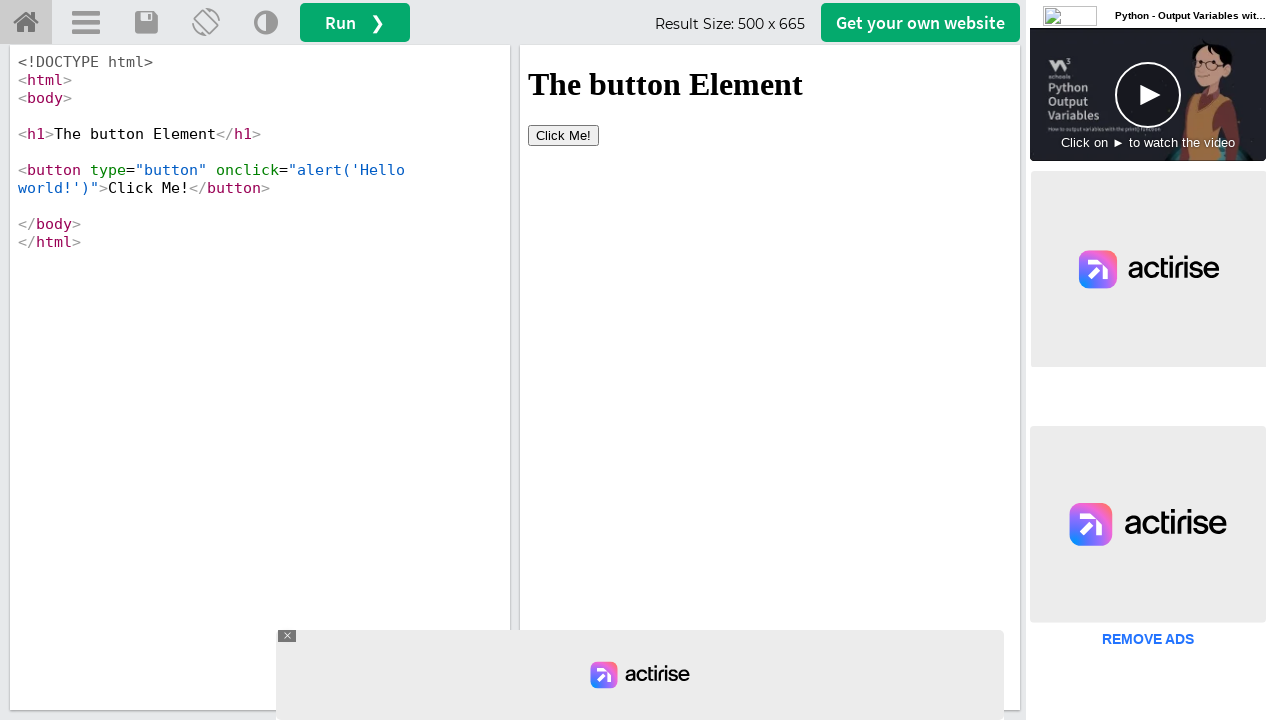

Located iframe with id 'iframeResult'
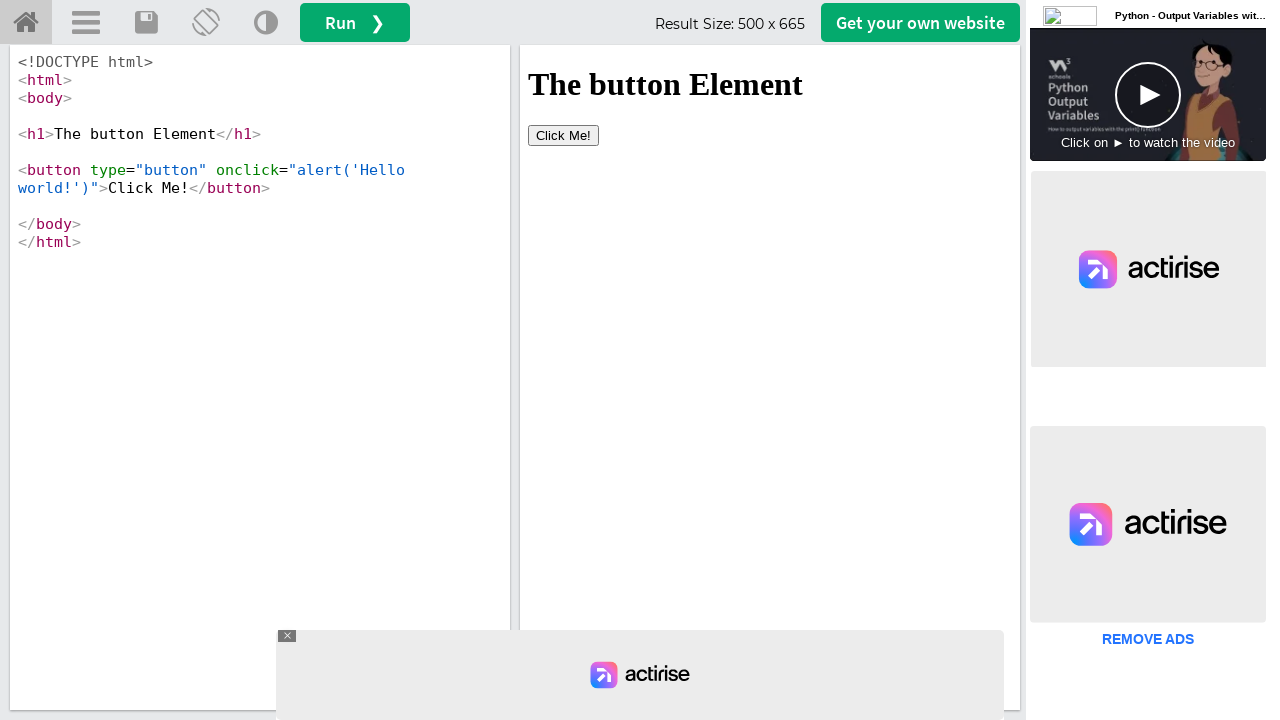

Clicked button inside the frame at (564, 135) on iframe[id='iframeResult'] >> internal:control=enter-frame >> button
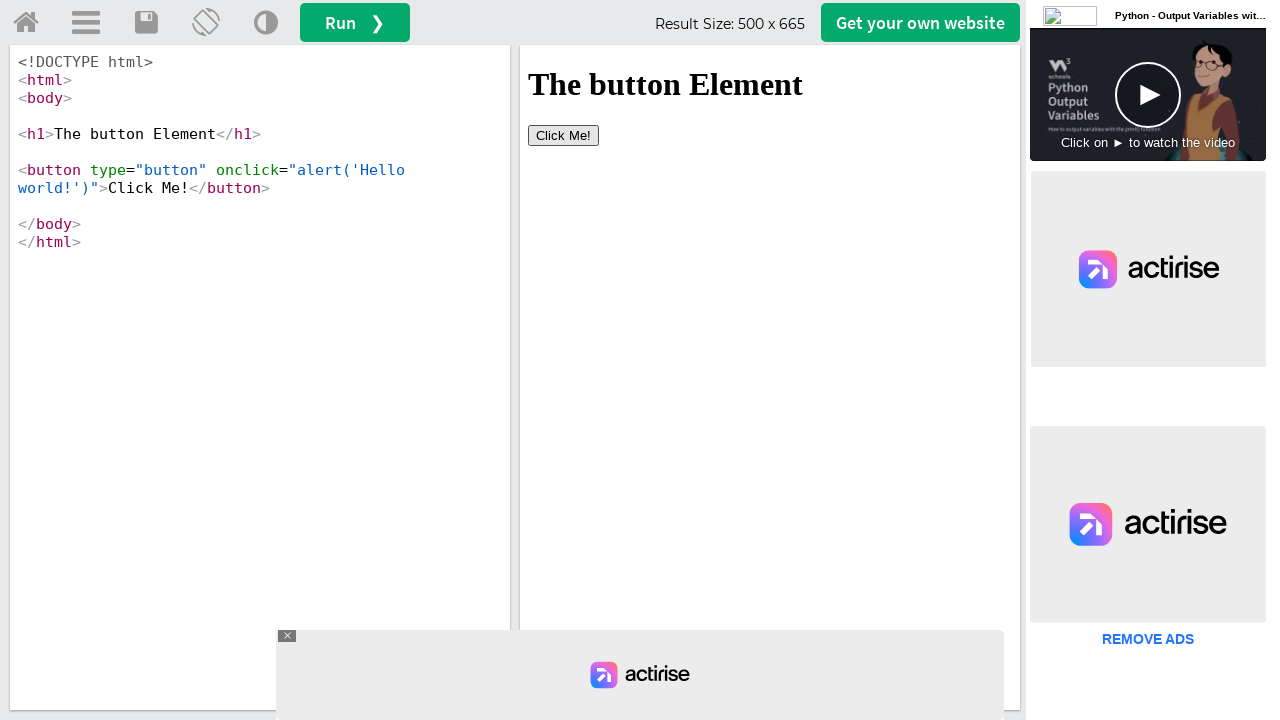

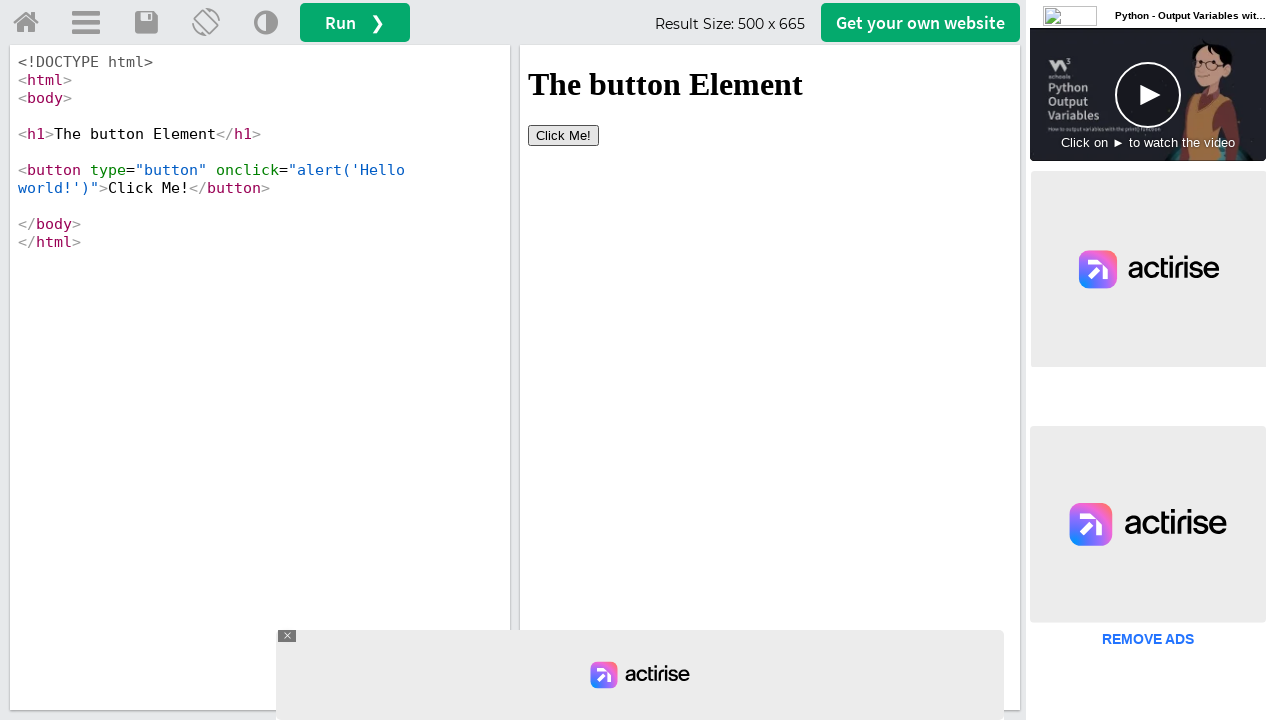